Tests user registration form by filling in name and email fields on the Verisys website

Starting URL: https://www.verisys.com.br/

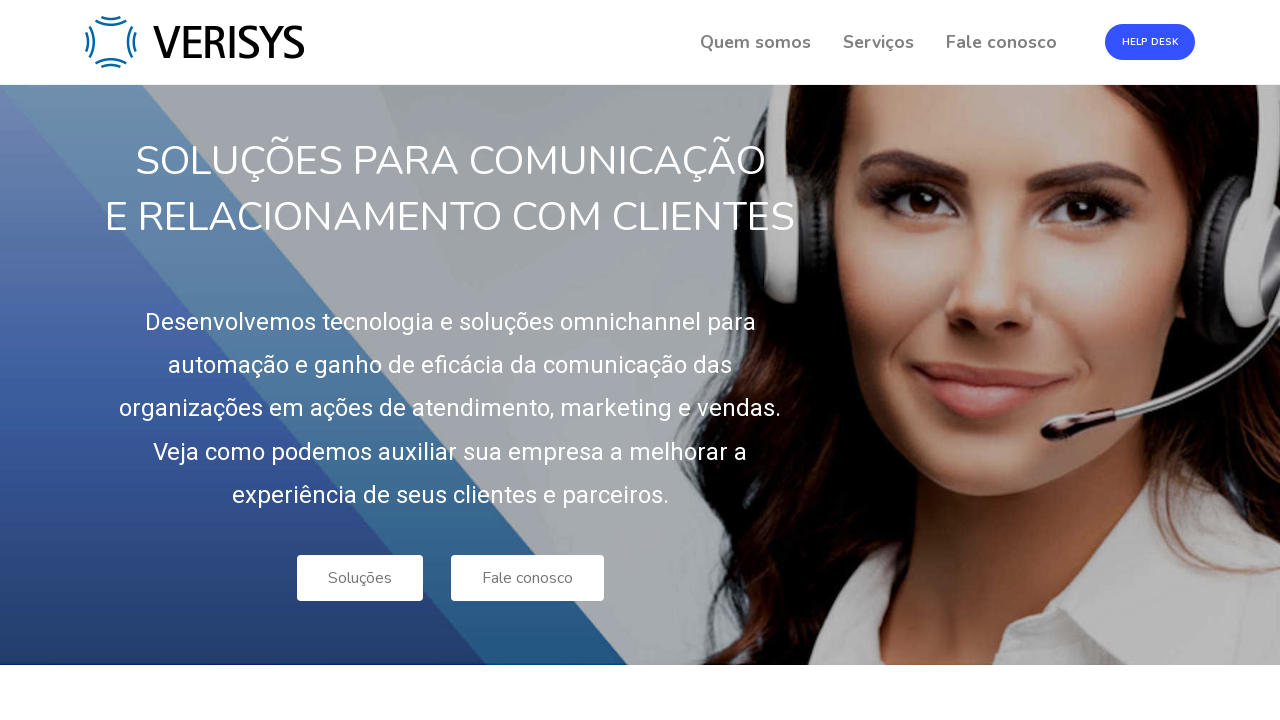

Filled name field with 'Dunha' on #txtName
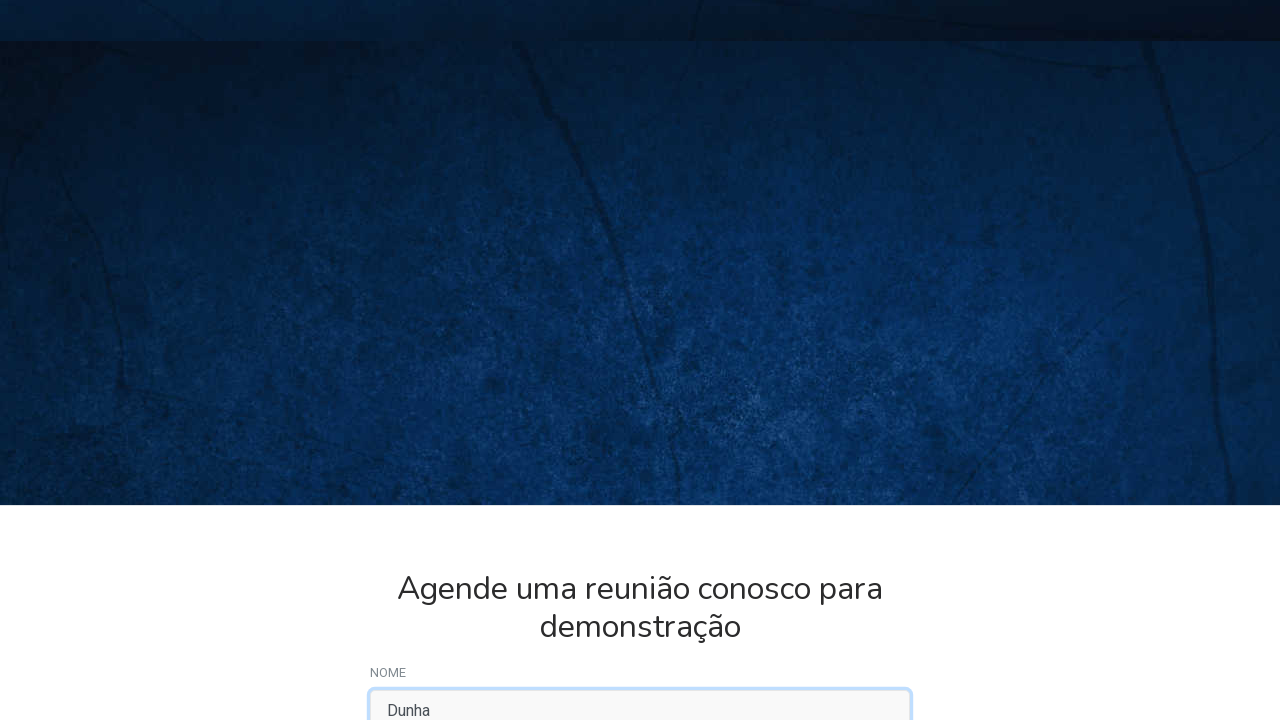

Filled email field with 'dunha@teste.com.br' on #txtEmail
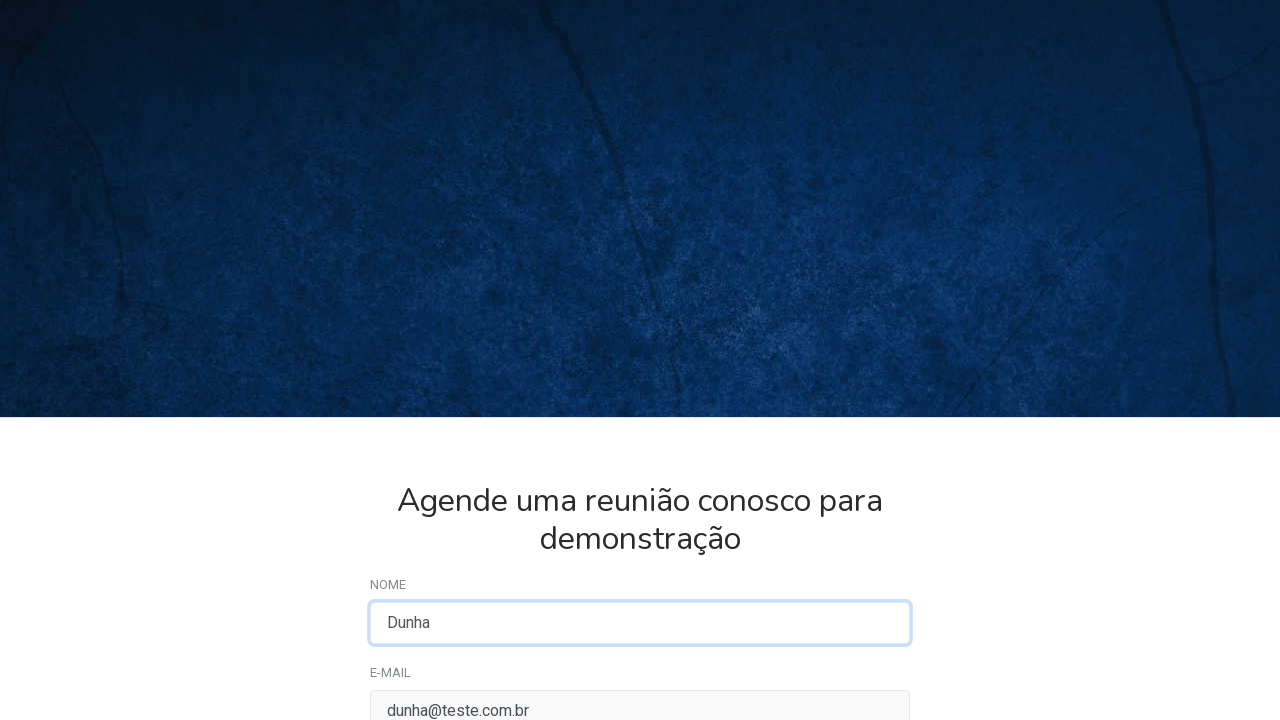

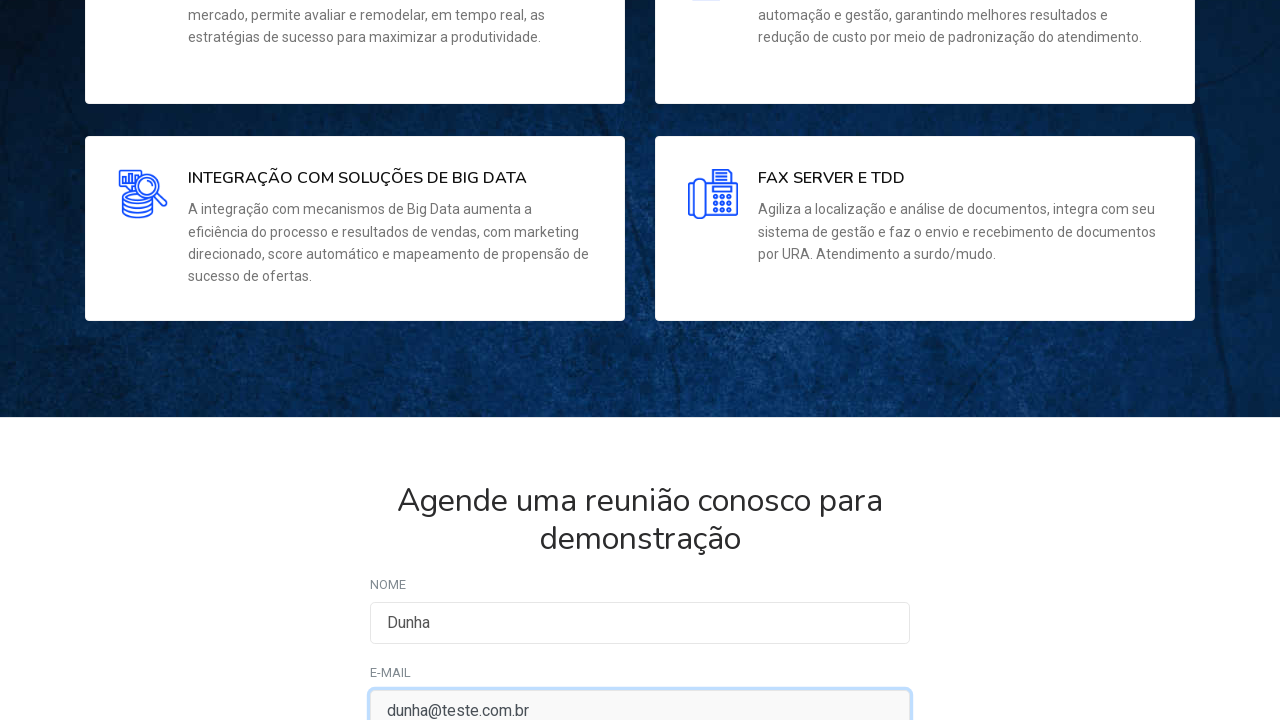